Tests a mortgage calculator by entering a purchase price and retrieving the calculated monthly payment results

Starting URL: https://www.mlcalc.com

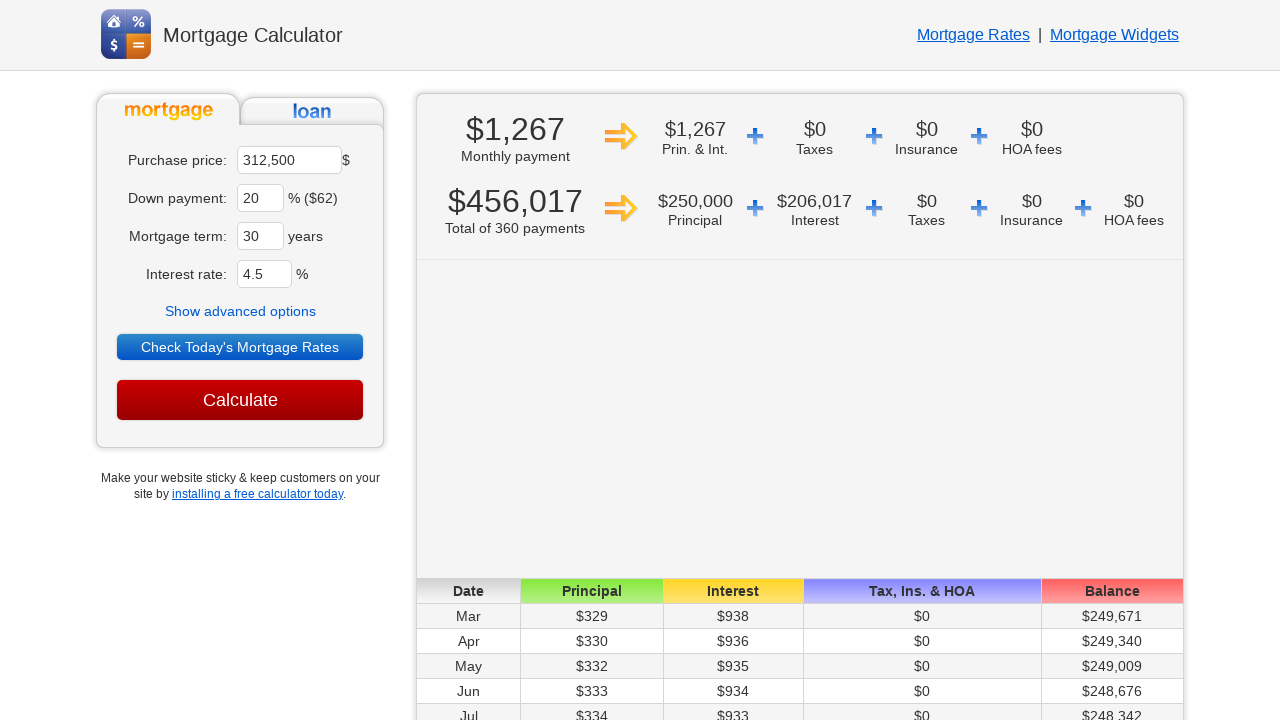

Cleared the purchase price field on input[name='ma']
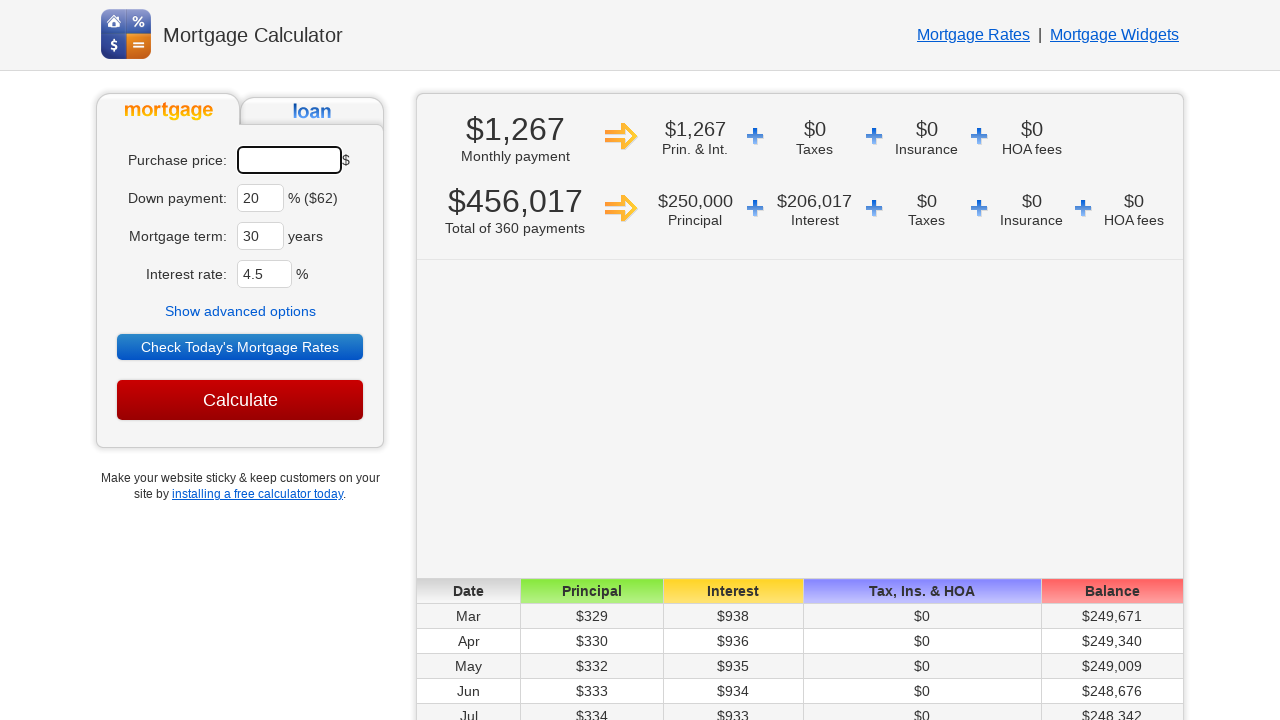

Entered purchase price of $250,000 on input[name='ma']
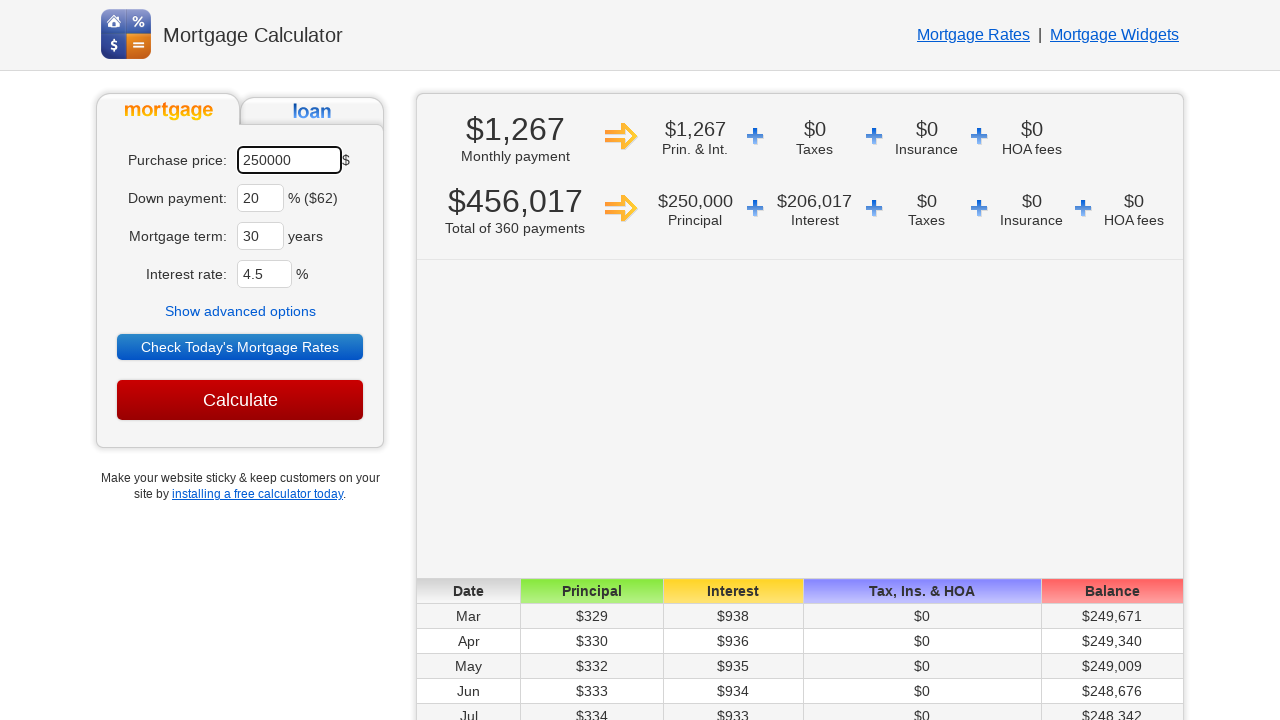

Clicked the Calculate button at (240, 400) on input[value='Calculate']
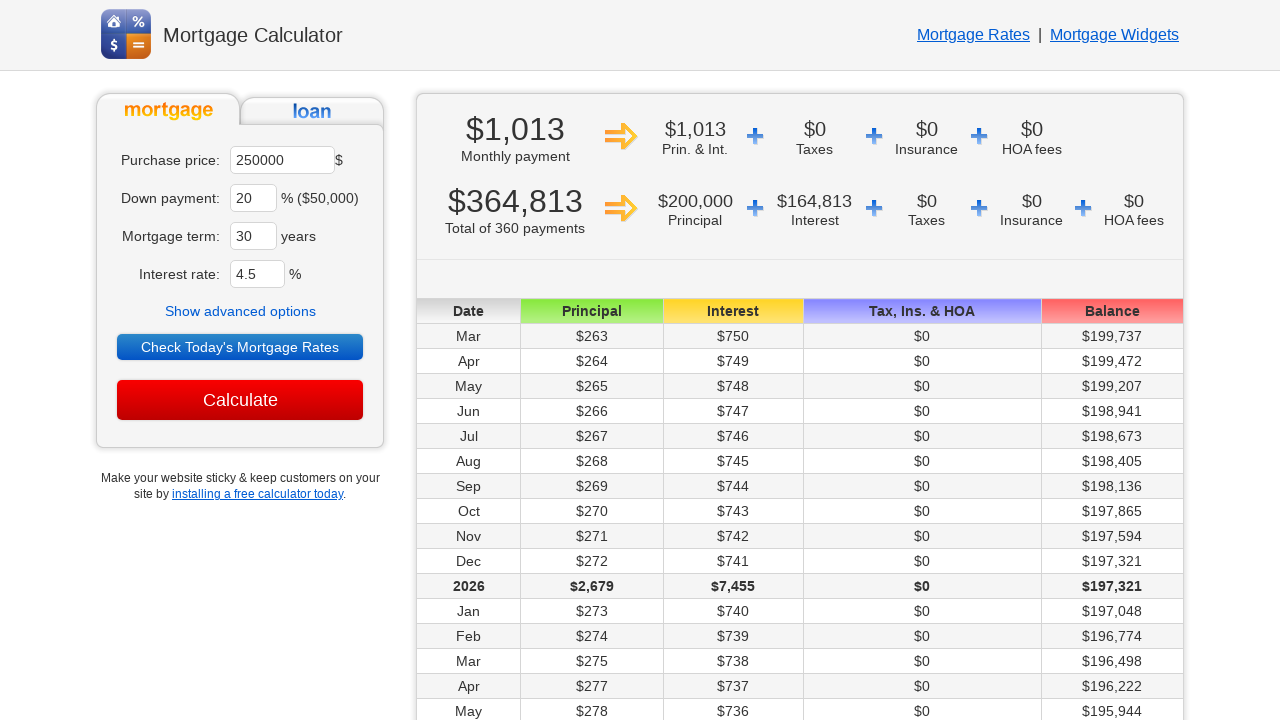

Mortgage calculation results loaded
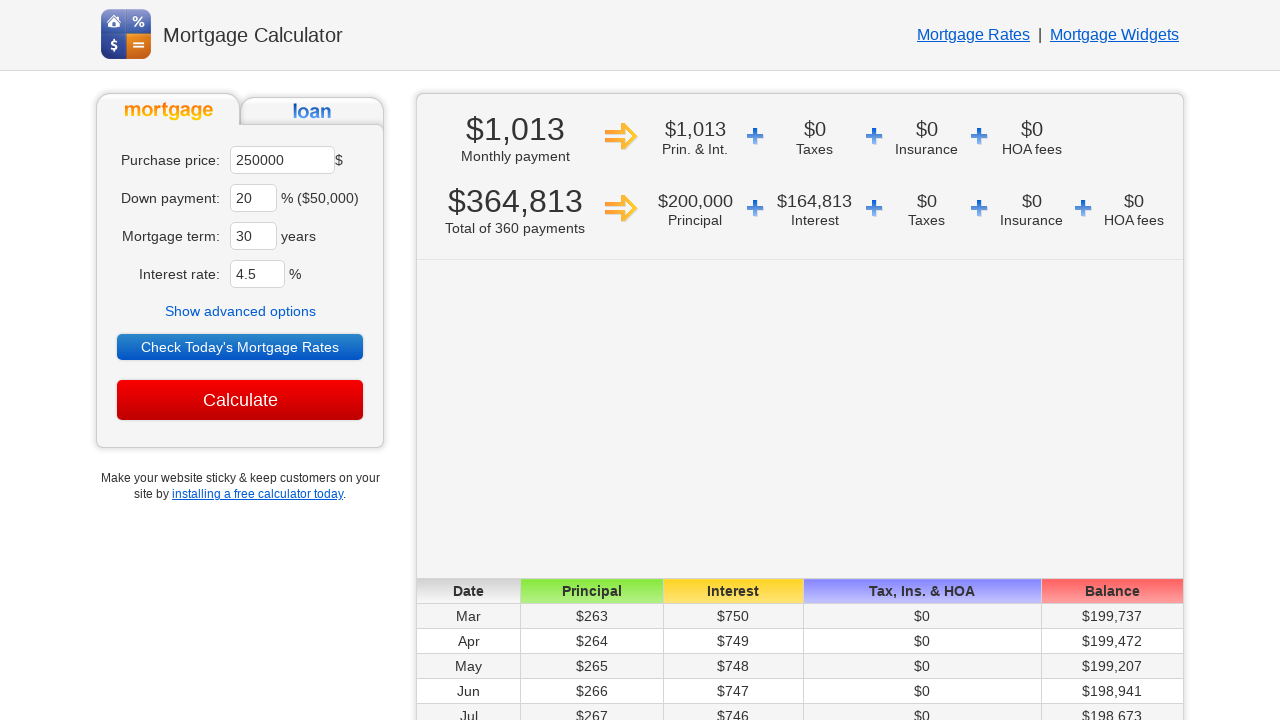

Retrieved monthly payment result: $1,013
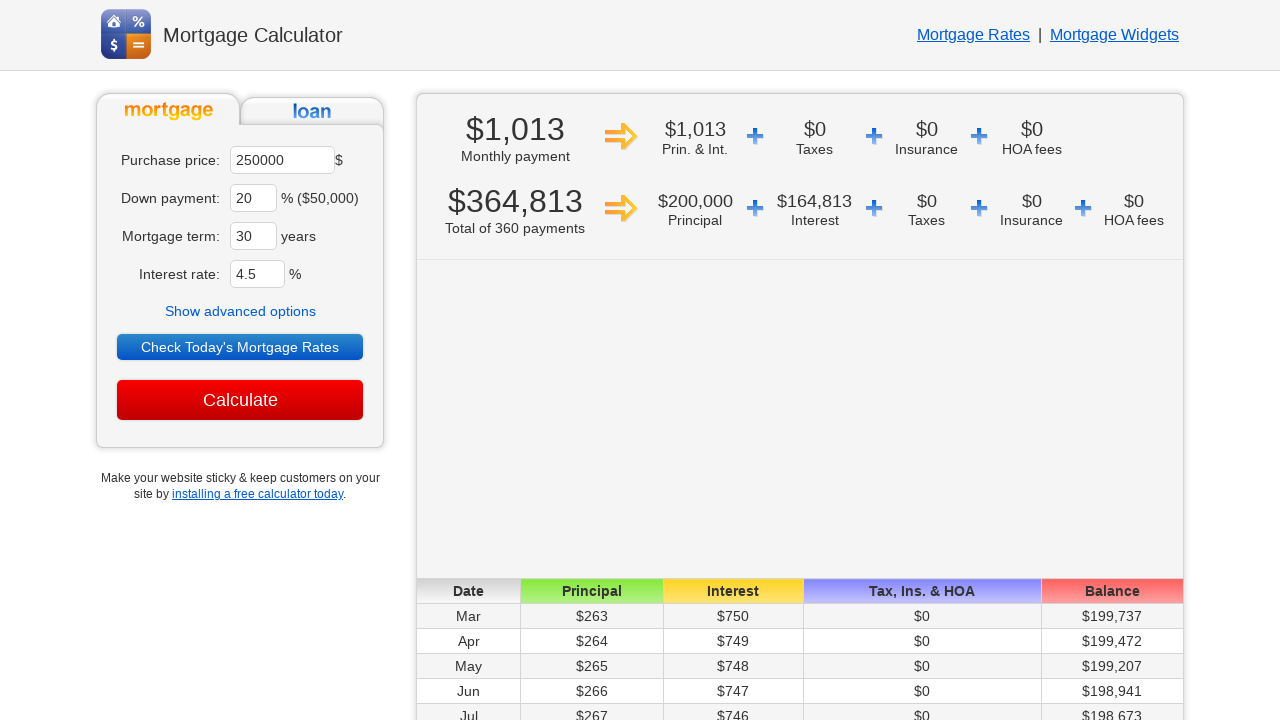

Retrieved total payment result: $364,813
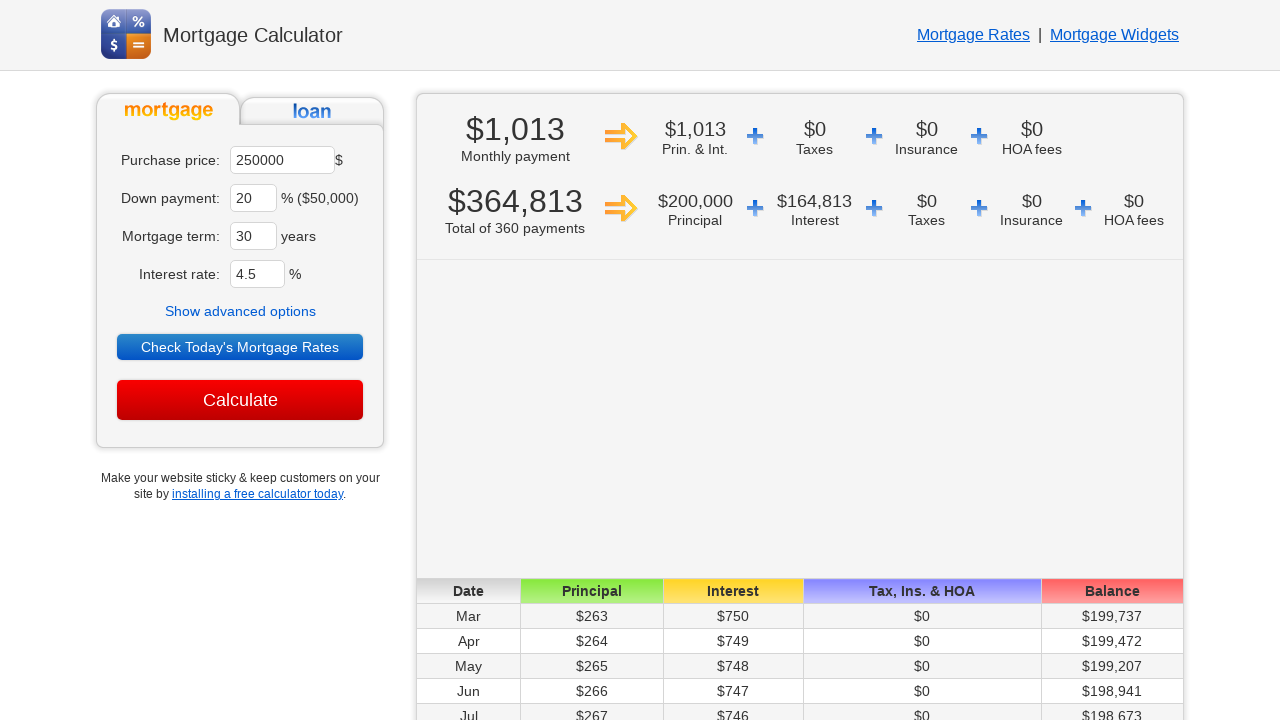

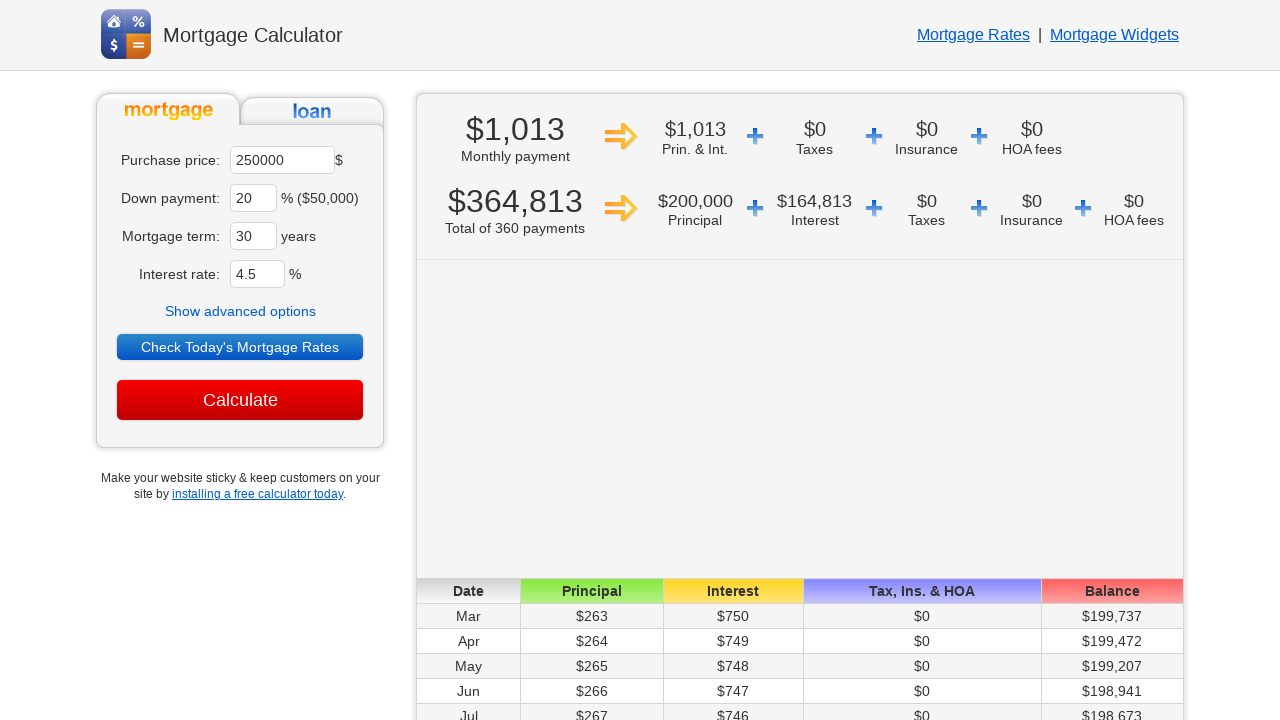